Tests hover functionality by hovering over an avatar element and verifying that additional user information (caption) appears on the page.

Starting URL: http://the-internet.herokuapp.com/hovers

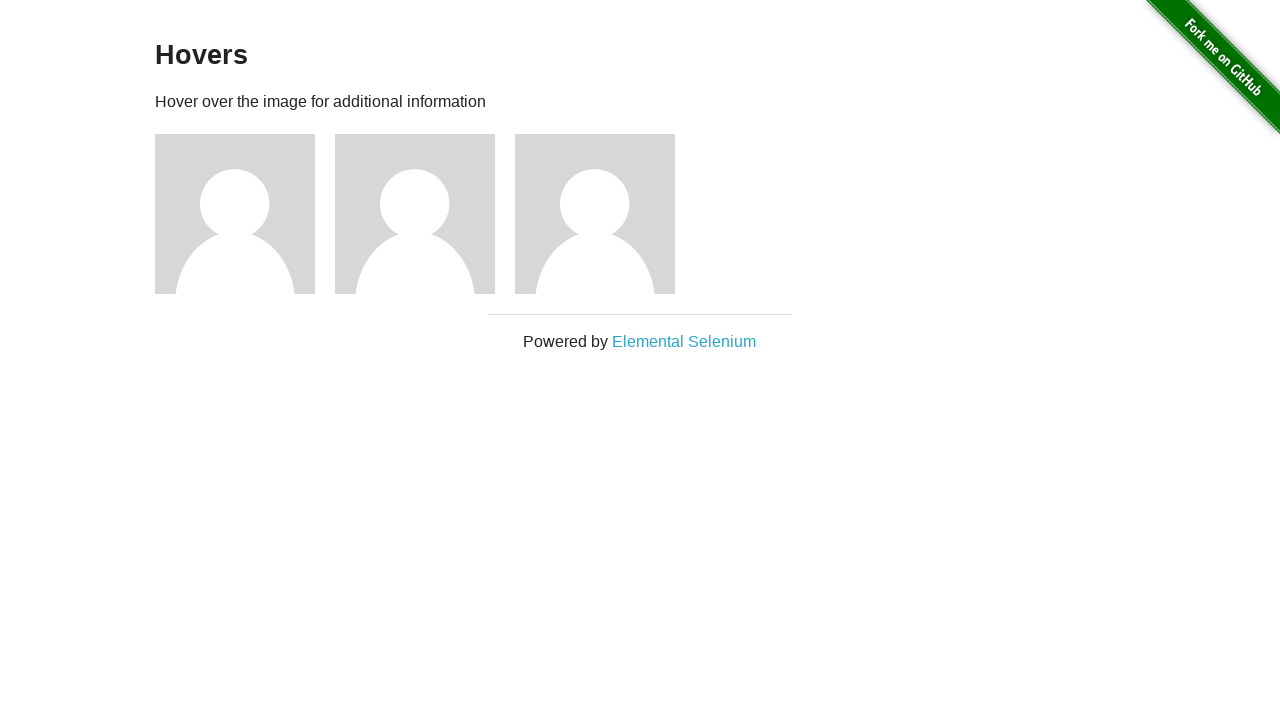

Located the first avatar figure element
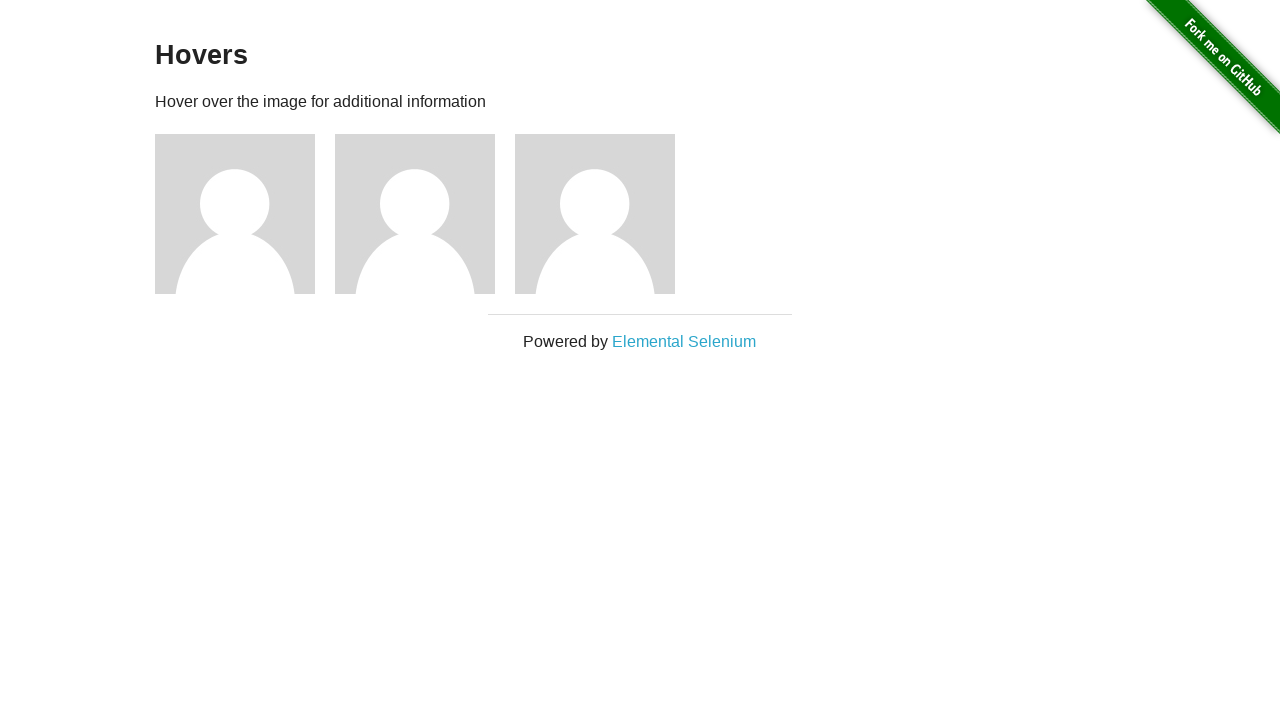

Hovered over the avatar element at (245, 214) on .figure >> nth=0
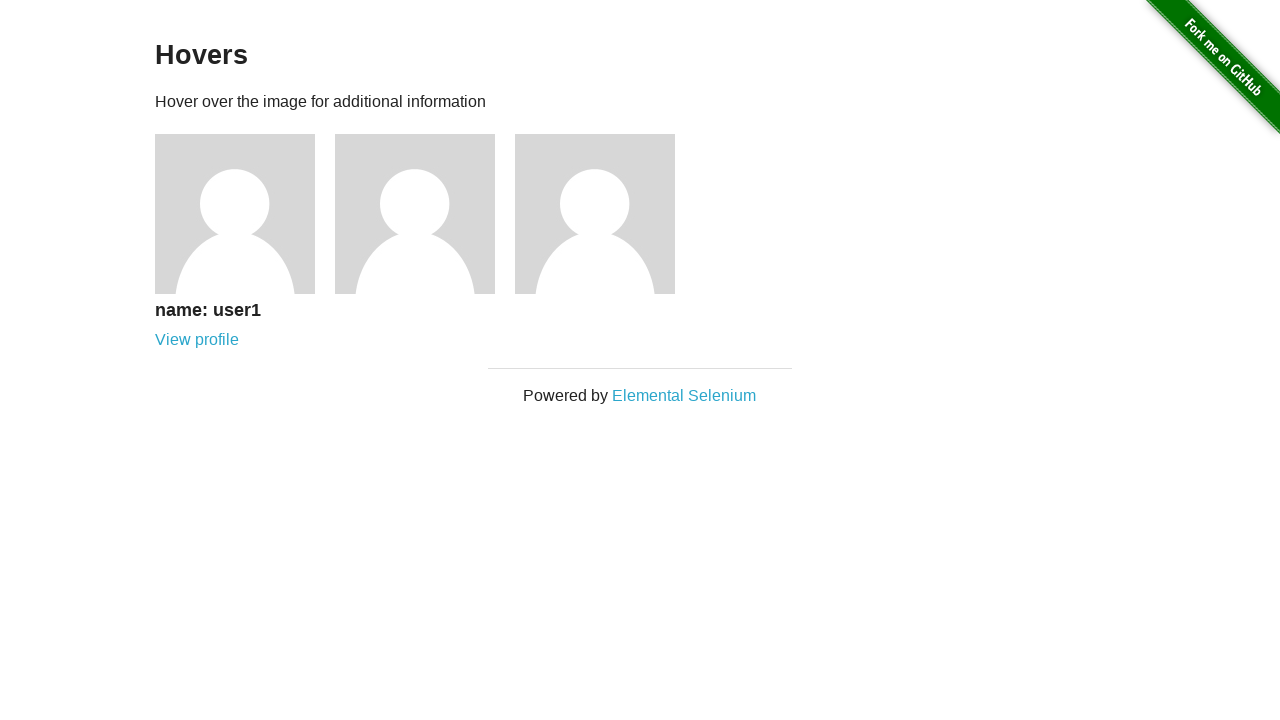

Located the first figcaption element
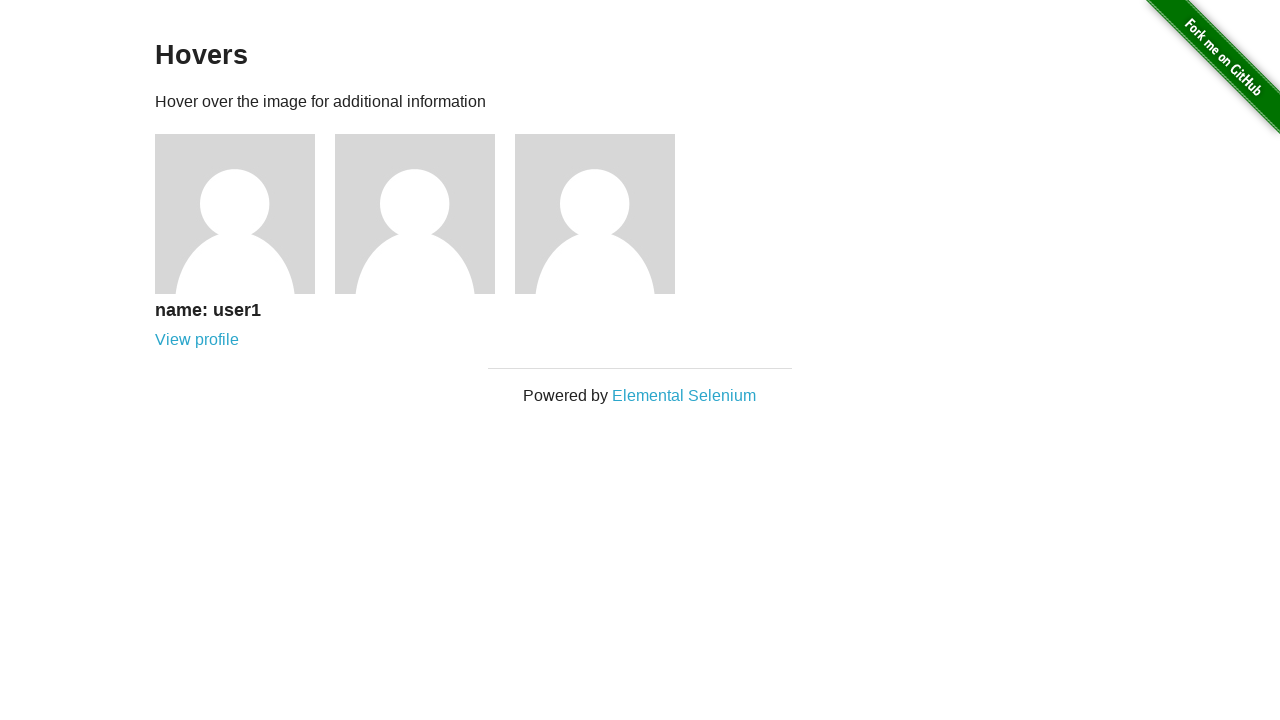

Waited for caption to become visible
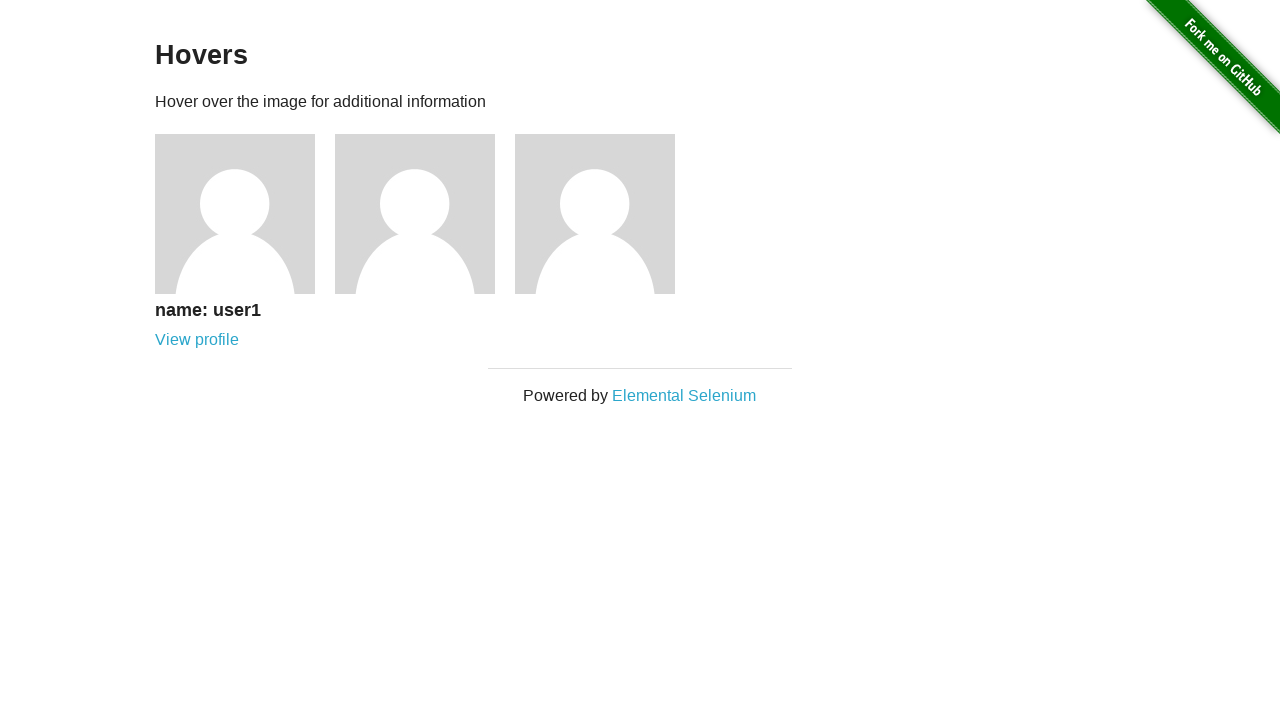

Verified that the caption is visible after hover
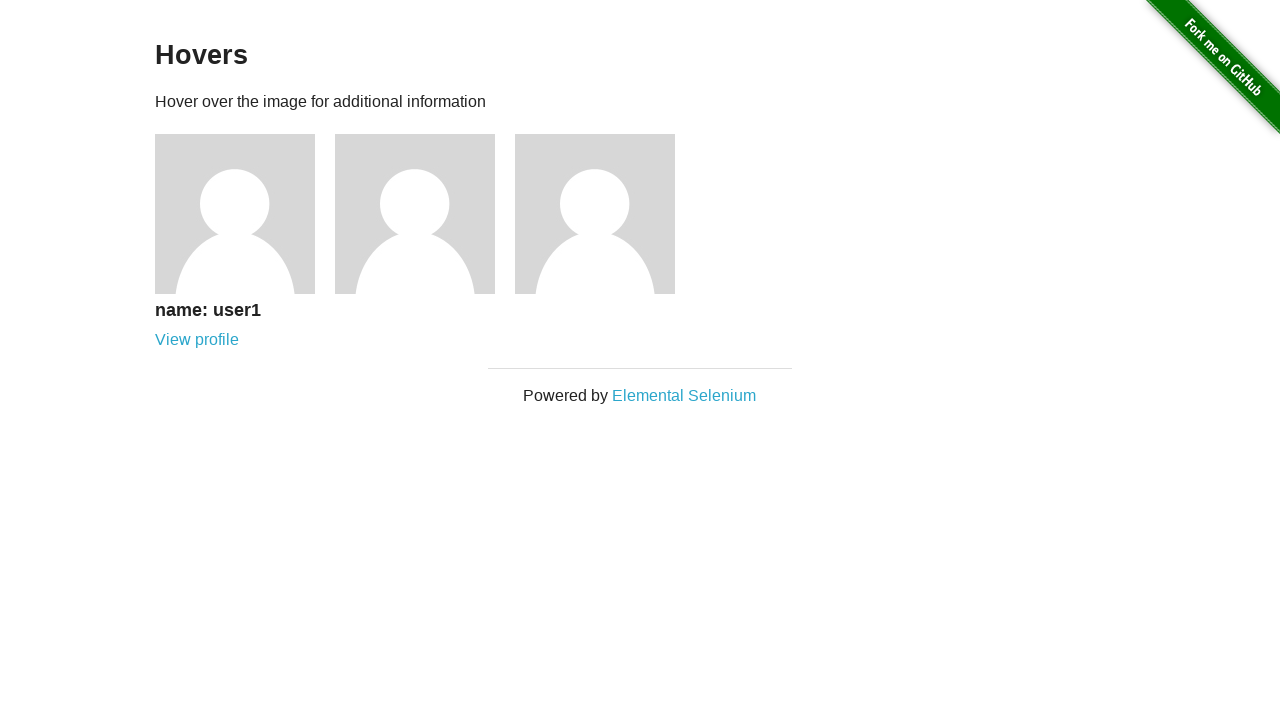

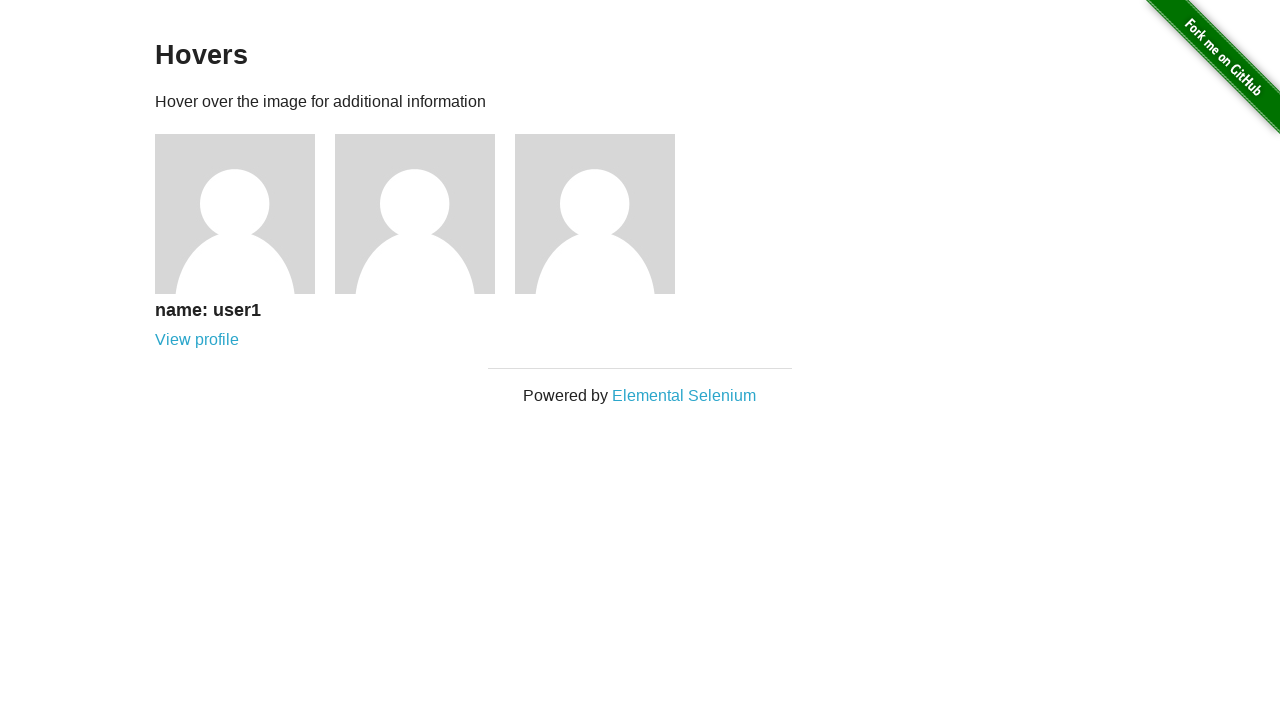